Tests adding a product to cart on the Demoblaze e-commerce demo site by clicking the "Add to cart" button on a product page

Starting URL: https://www.demoblaze.com/prod.html?idp_=1

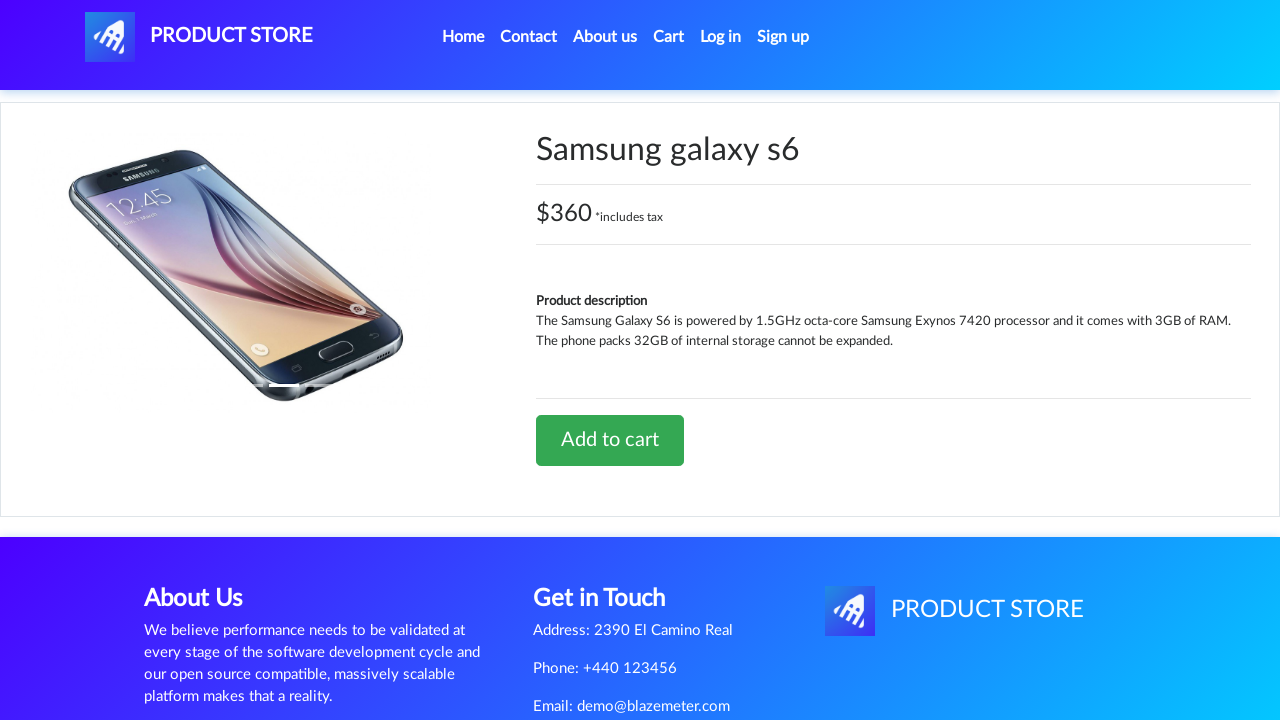

Waited for page to load with networkidle state
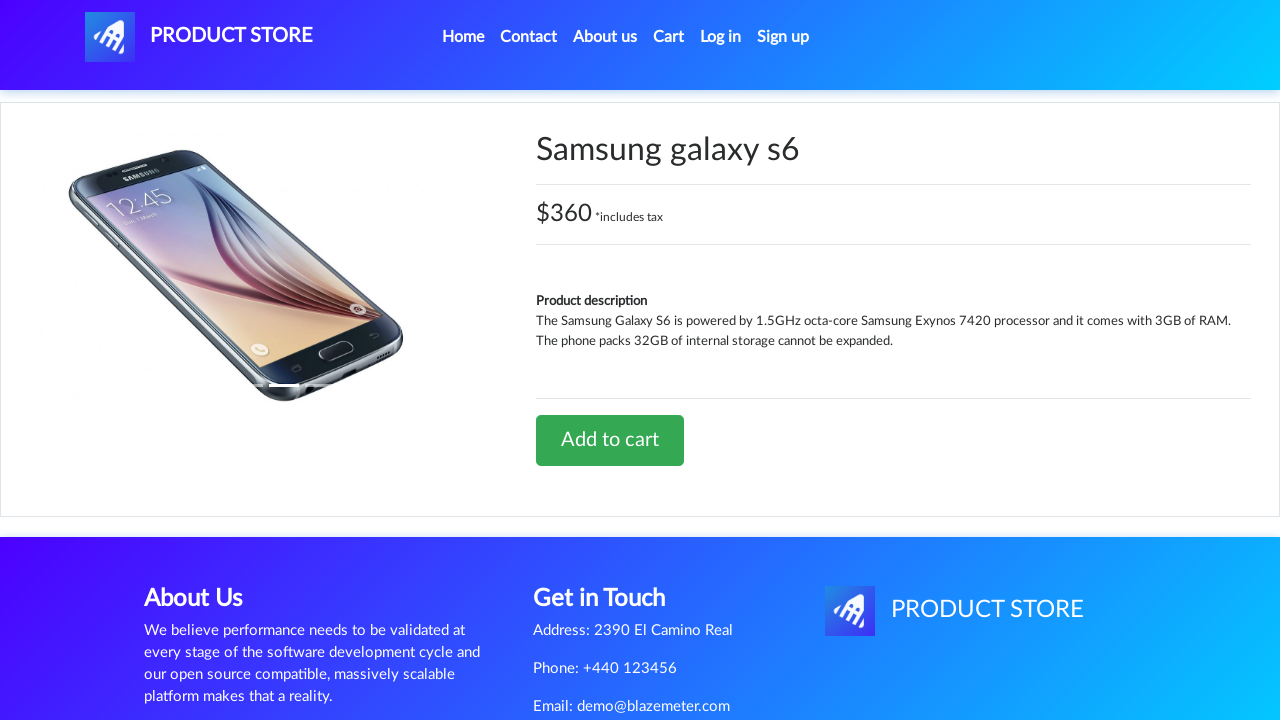

Clicked the 'Add to cart' button for product at (610, 440) on a[onclick='addToCart(1)']
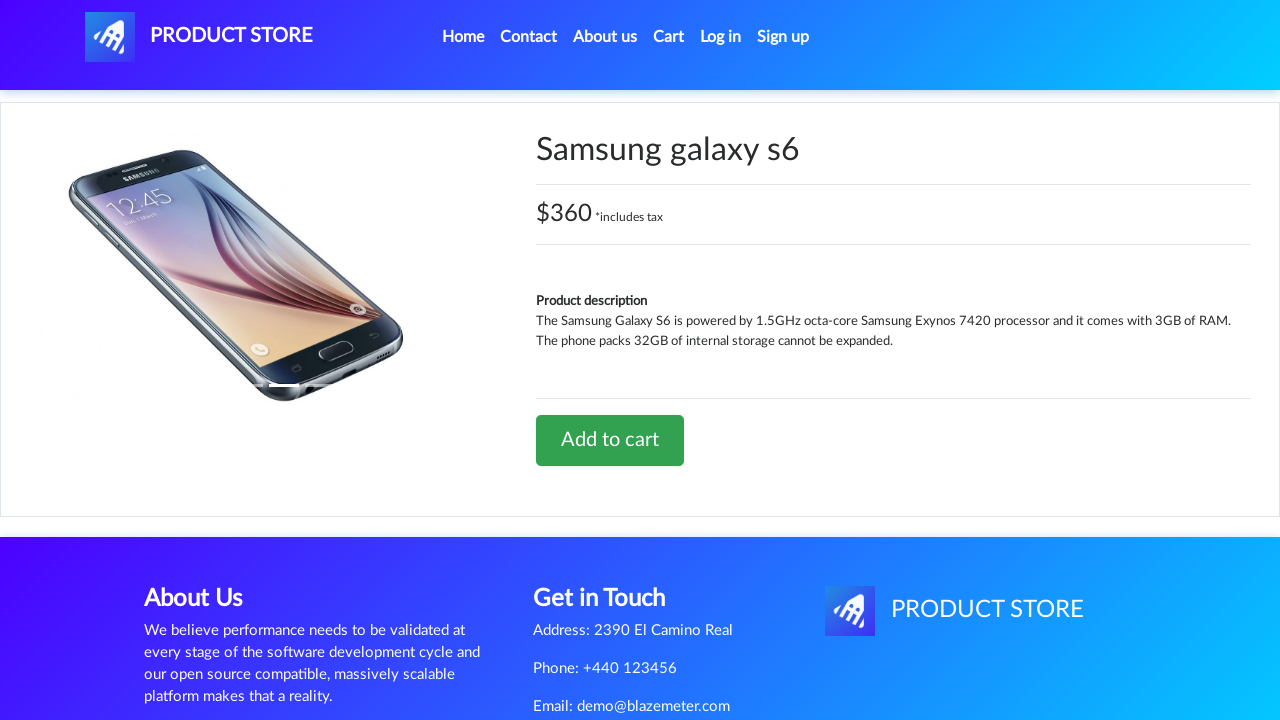

Waited 2 seconds for add to cart action to complete
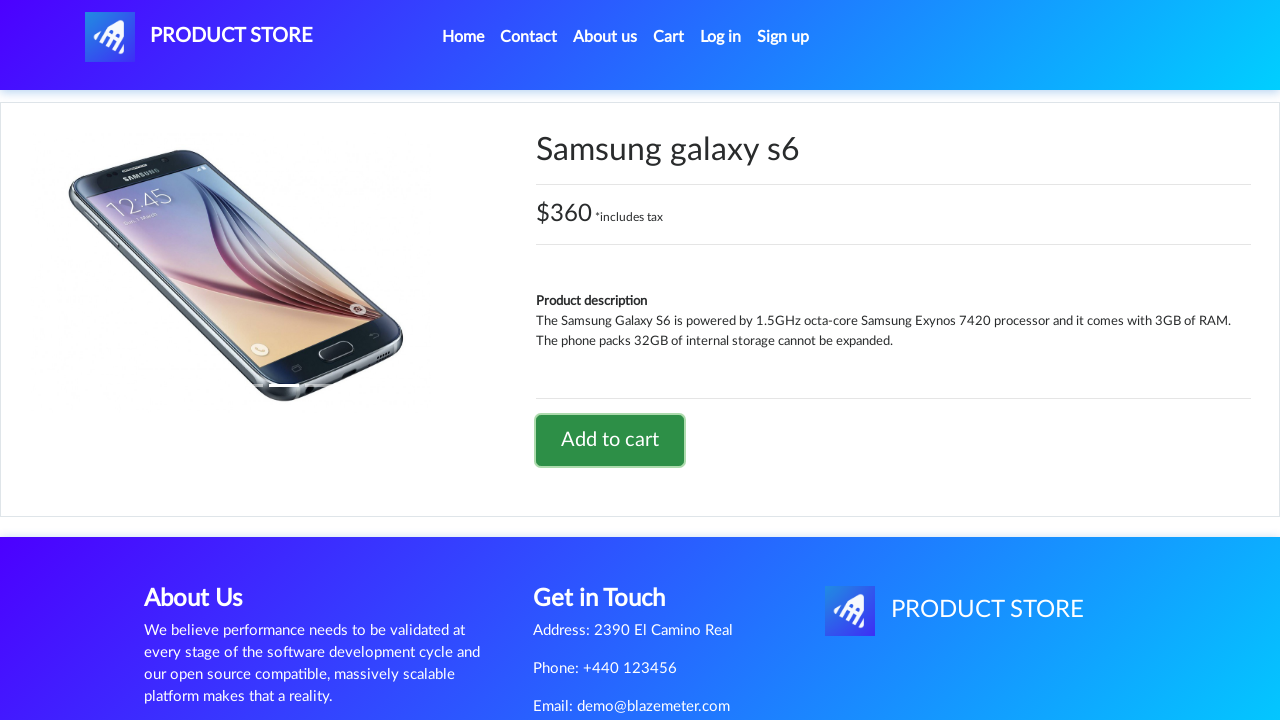

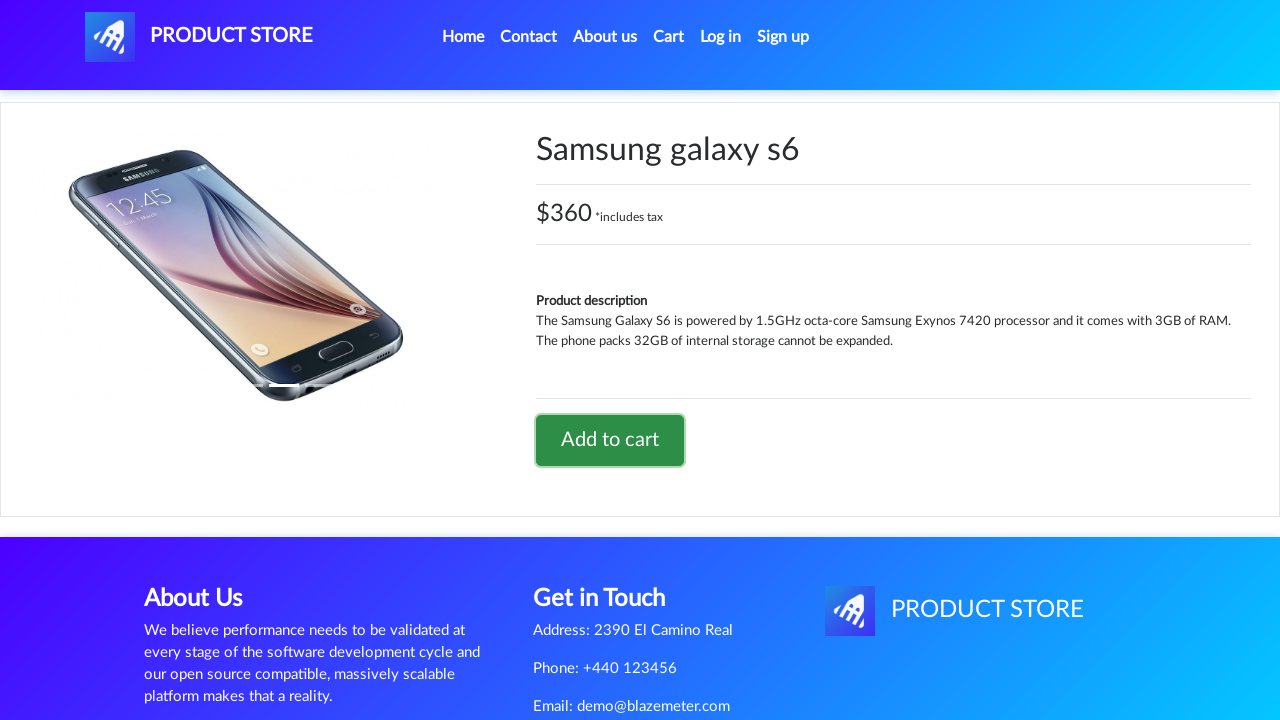